Tests basic browser actions on a practice test page including clicking links, handling JavaScript alerts, filling form fields, and submitting forms with keyboard input.

Starting URL: https://testeroprogramowania.github.io/selenium/

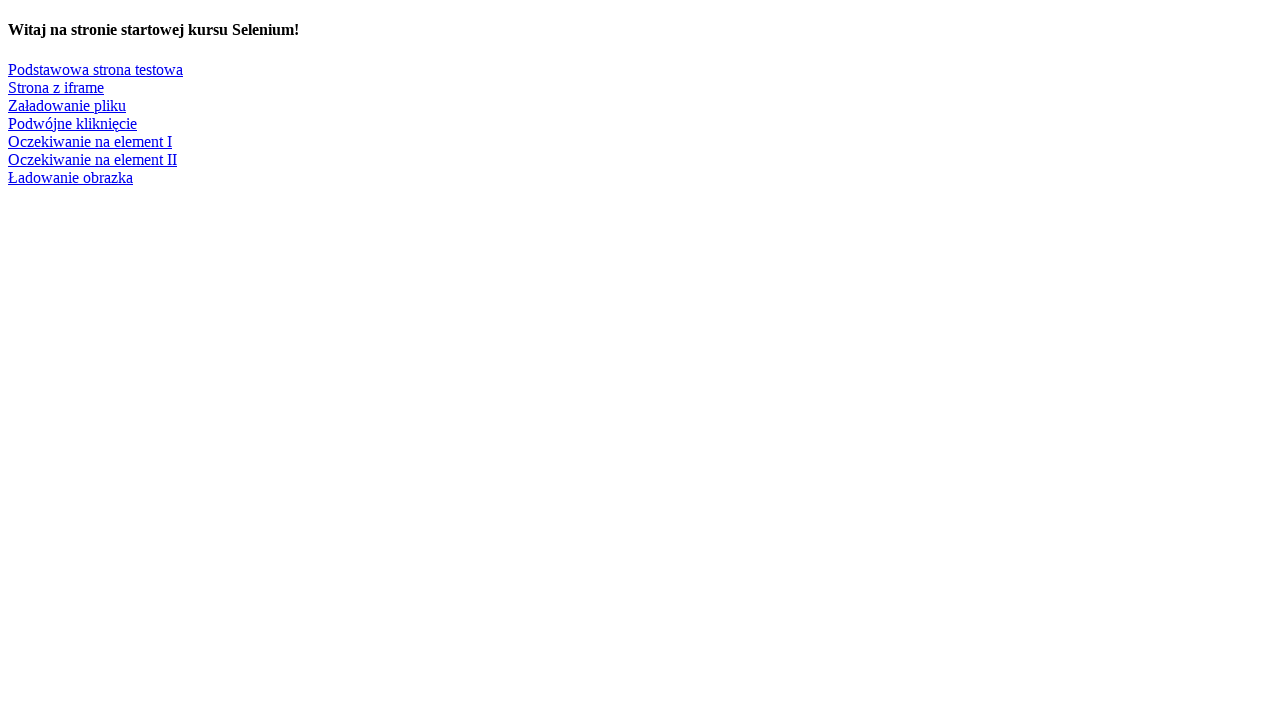

Clicked on 'Podstawowa strona testowa' link to navigate to basic test page at (96, 69) on text=Podstawowa strona testowa
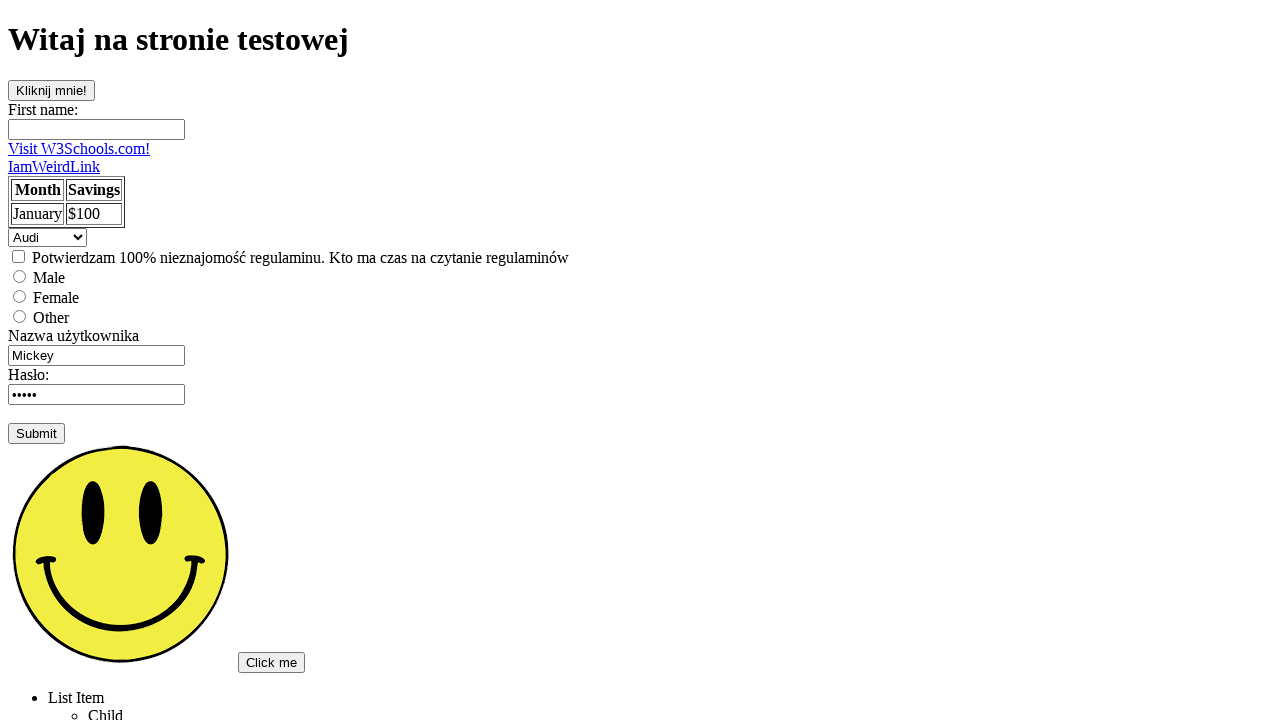

Clicked on 'clickOnMe' button at (52, 90) on #clickOnMe
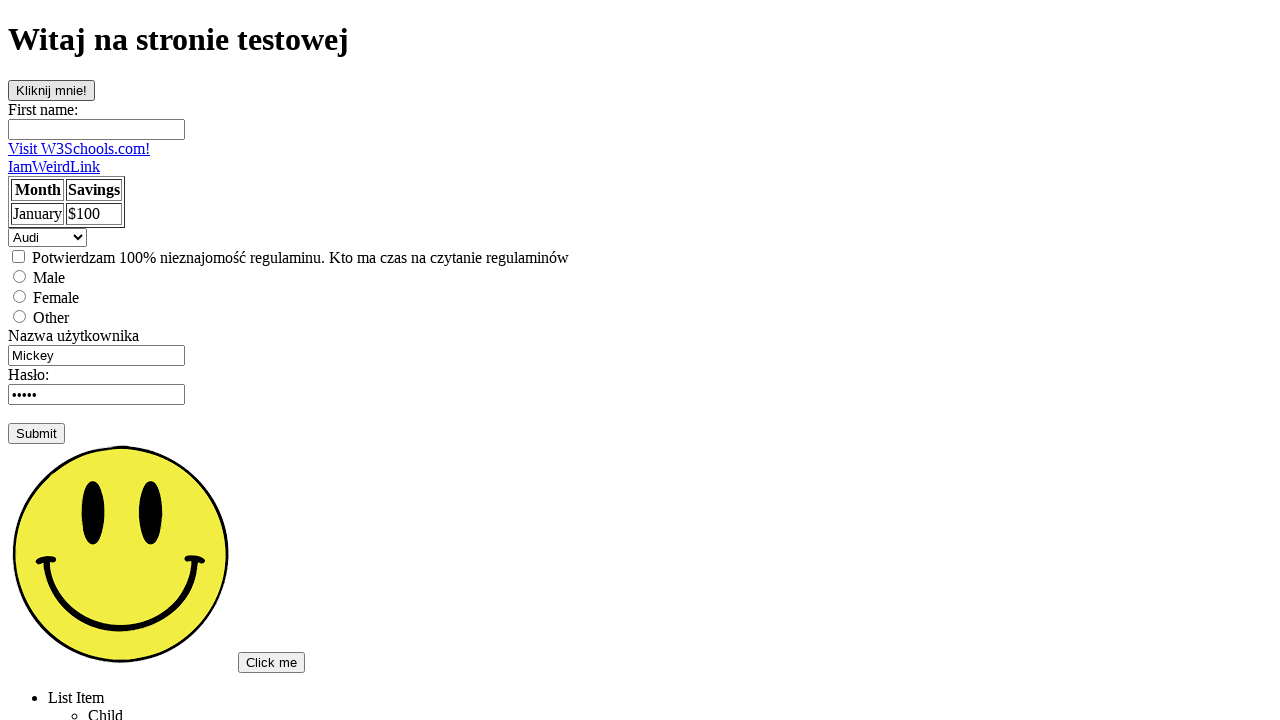

Set up dialog handler to accept alerts
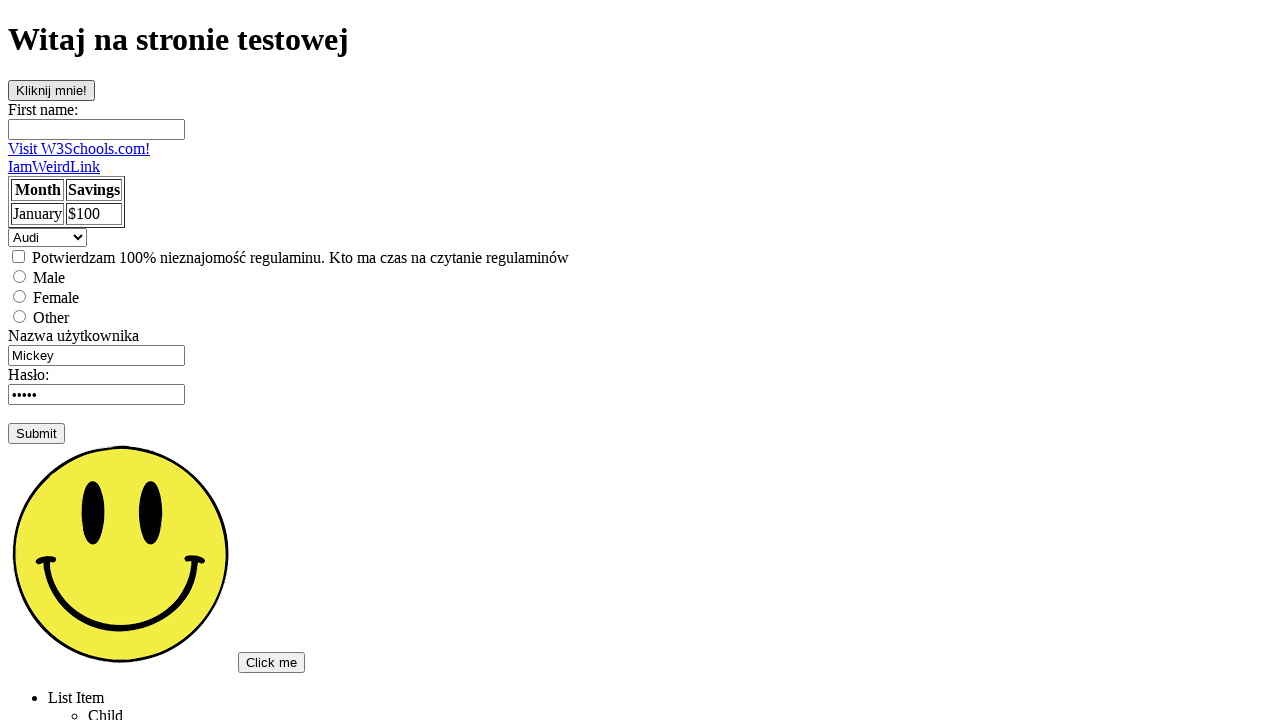

Waited 500ms for alert handling
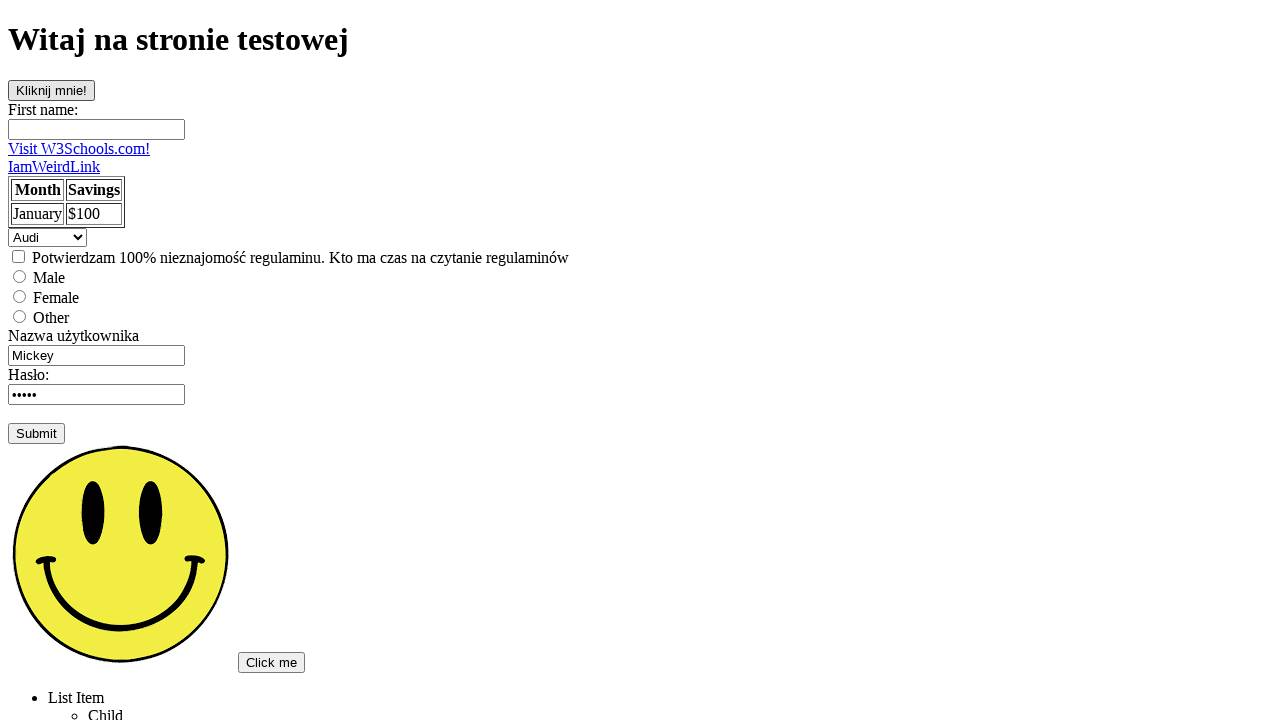

Filled fname field with 'Tomek' on input[name='fname']
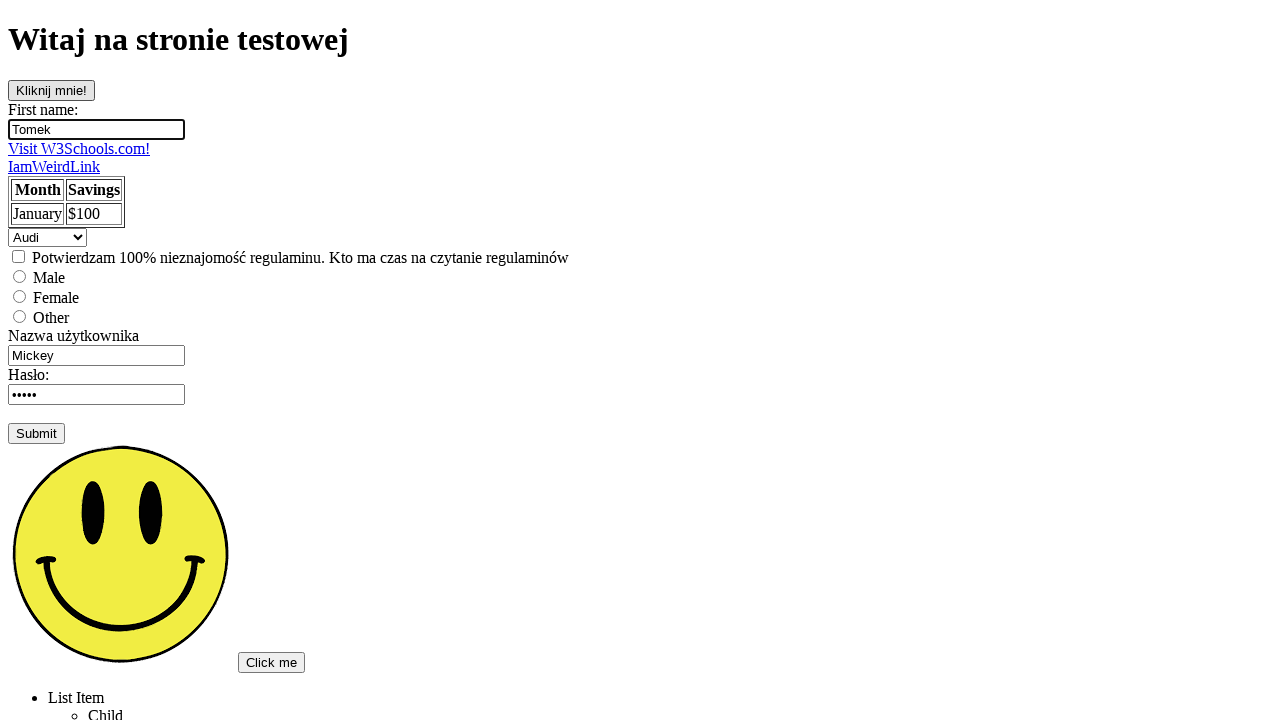

Cleared username field on input[name='username']
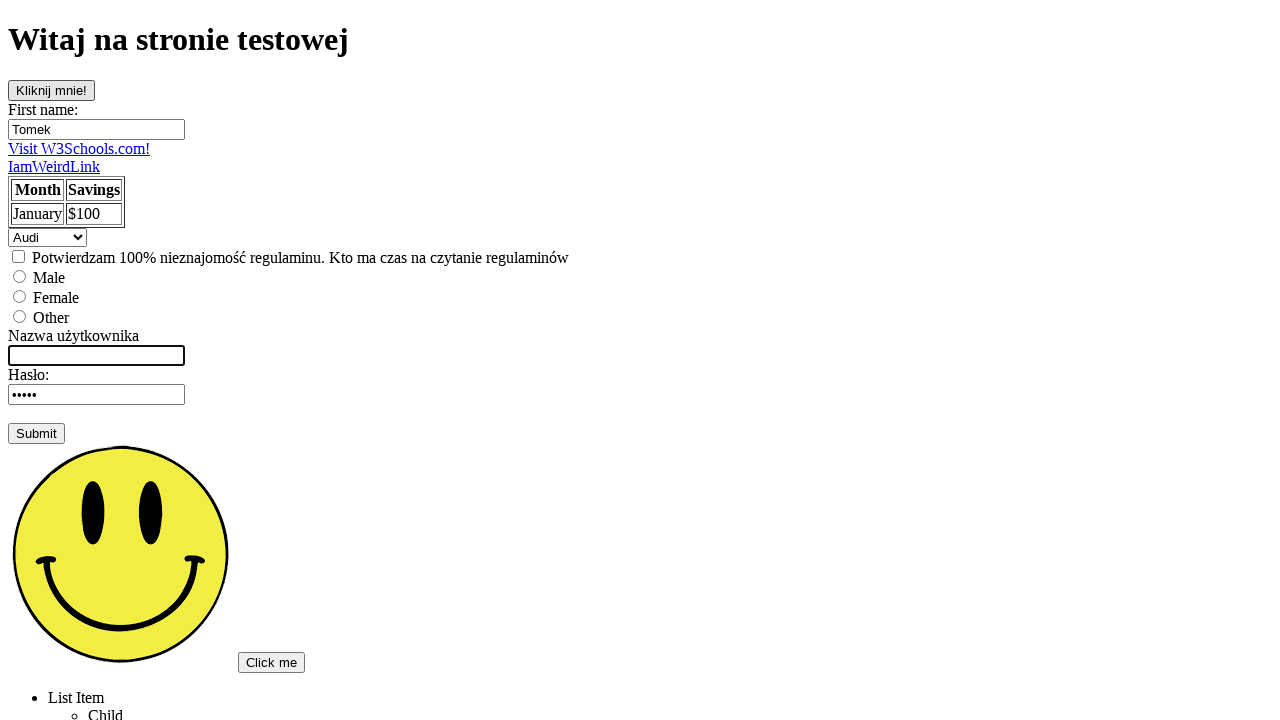

Filled username field with 'Admin' on input[name='username']
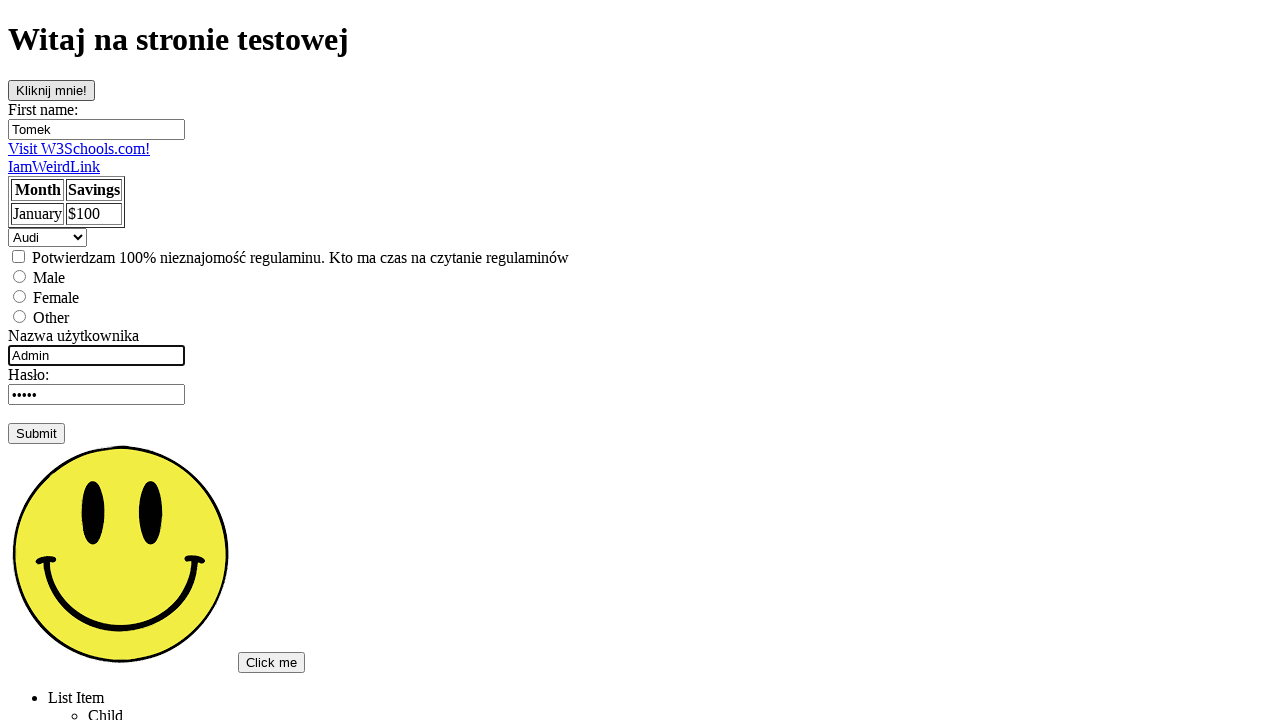

Pressed Enter key on username field on input[name='username']
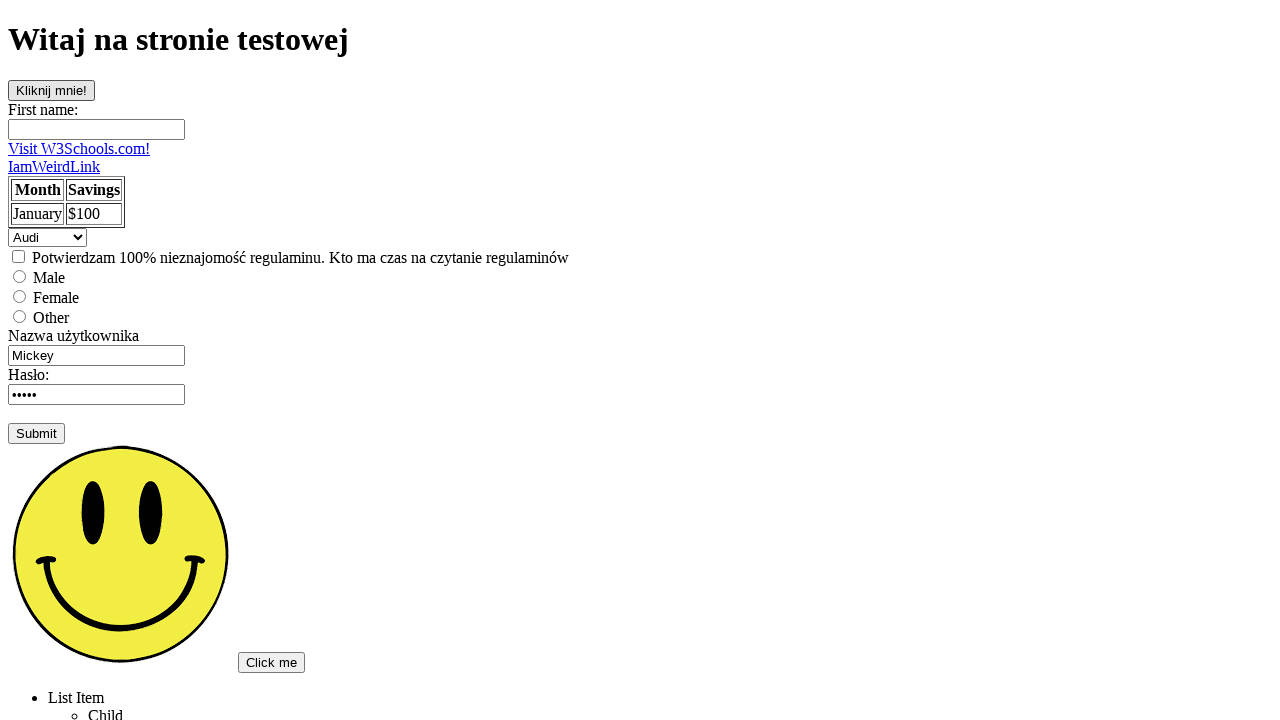

Waited 1000ms for alerts to be handled
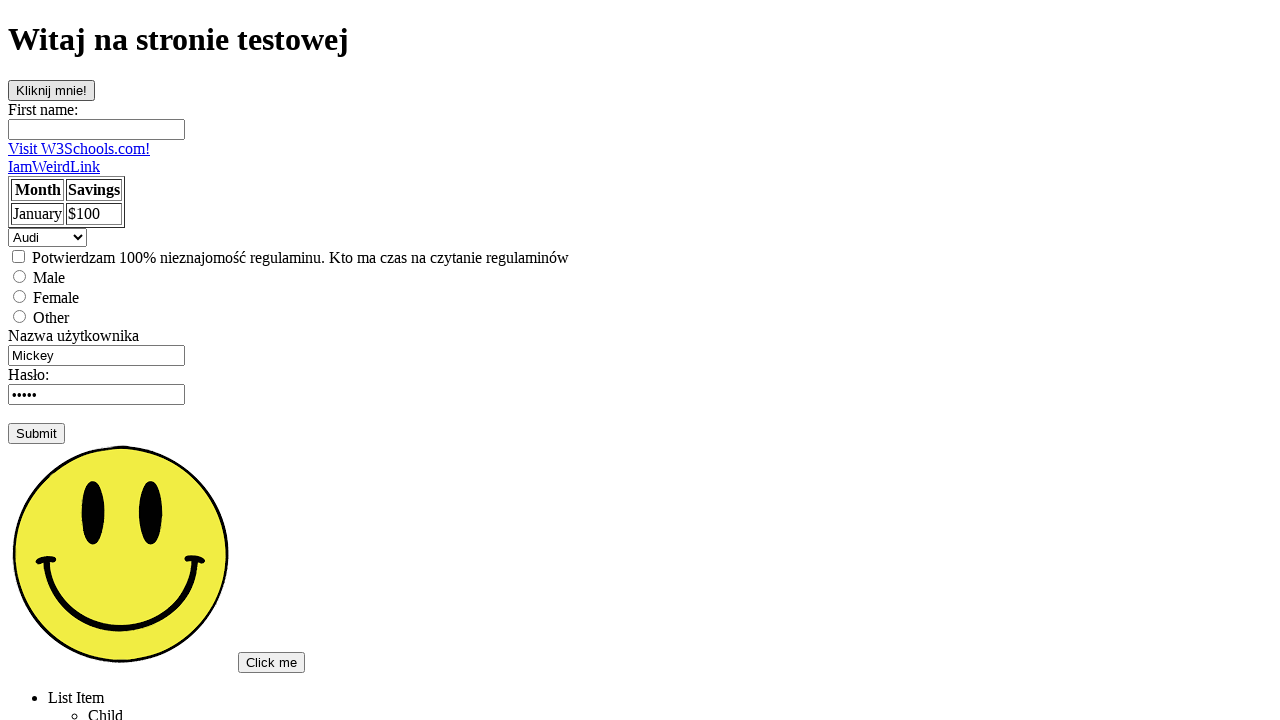

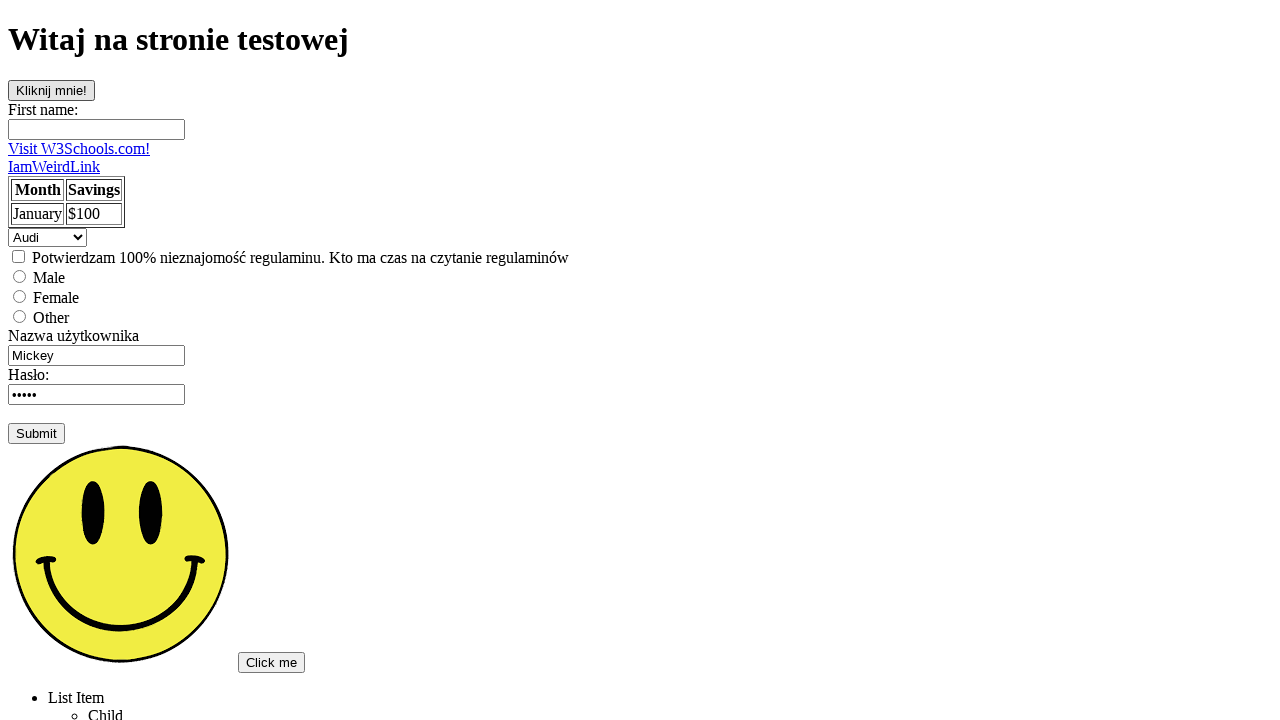